Tests handling an alert that appears on page load, dismisses it, and verifies the page heading text

Starting URL: https://kristinek.github.io/site/examples/alerted_page

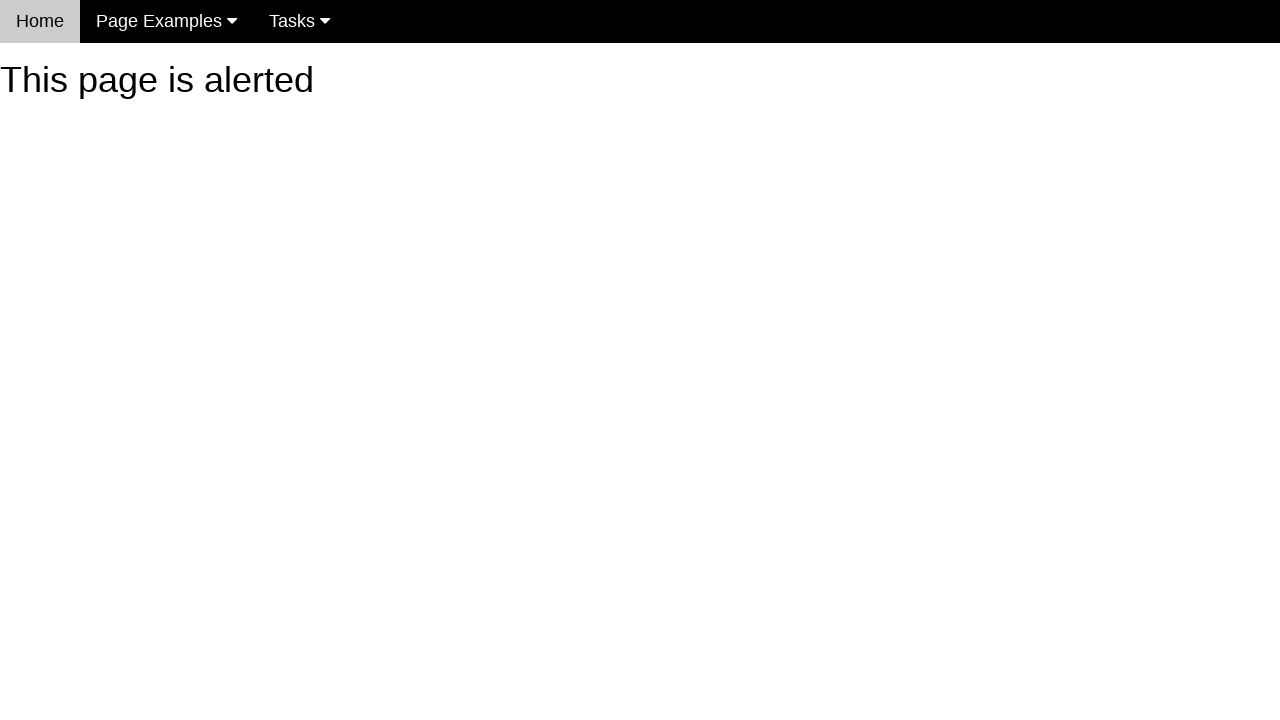

Set up dialog handler to dismiss alert with message 'Booooooooo!'
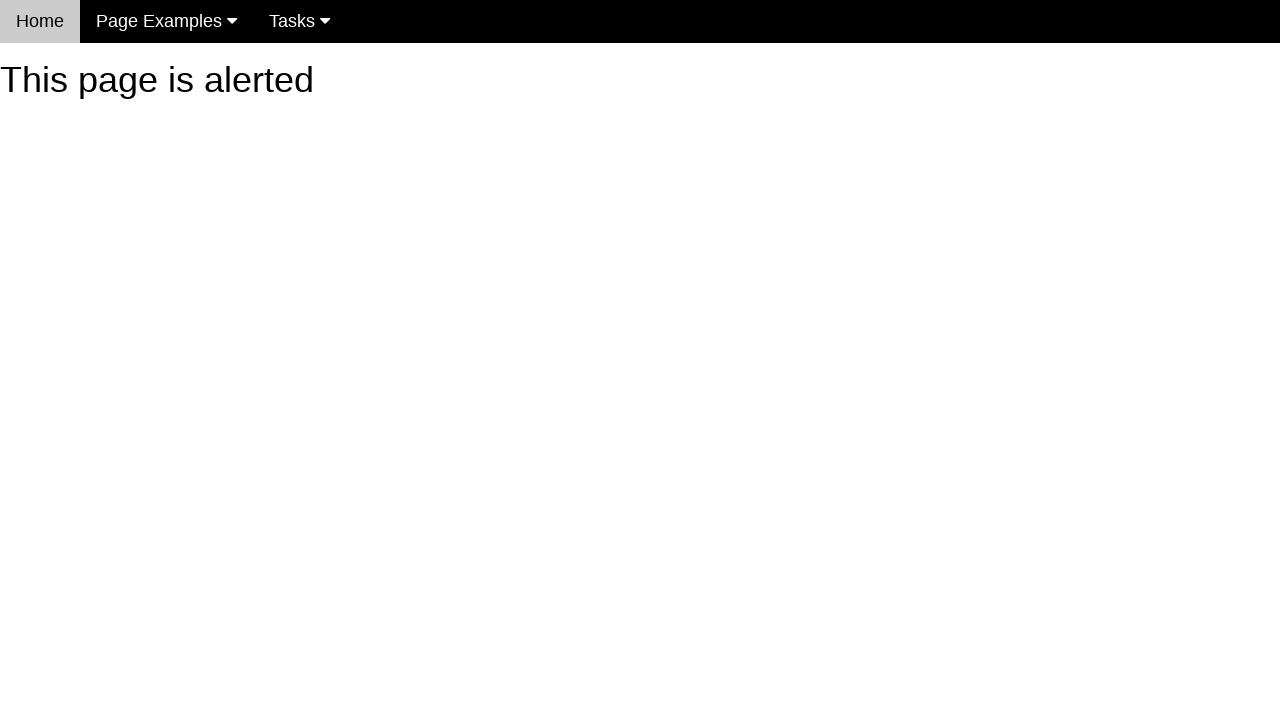

Reloaded page to trigger alert on page load
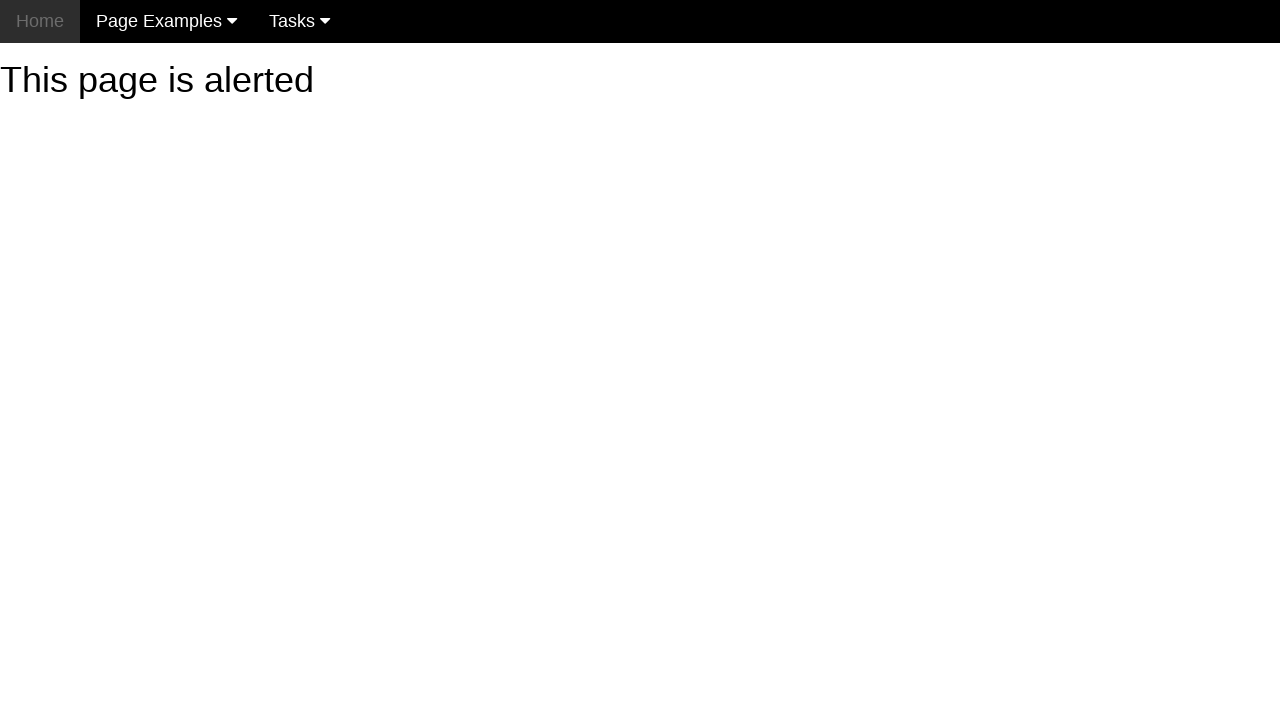

Located heading element with id 'heading'
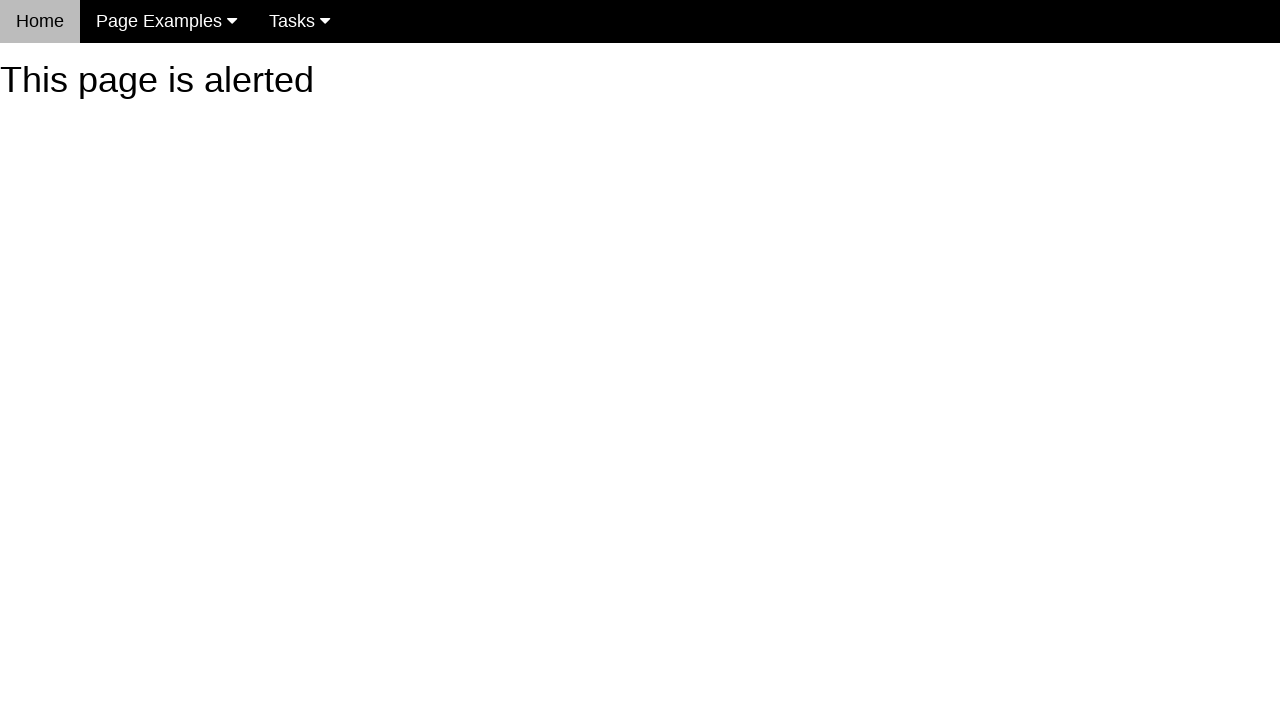

Verified heading text is 'This page is alerted'
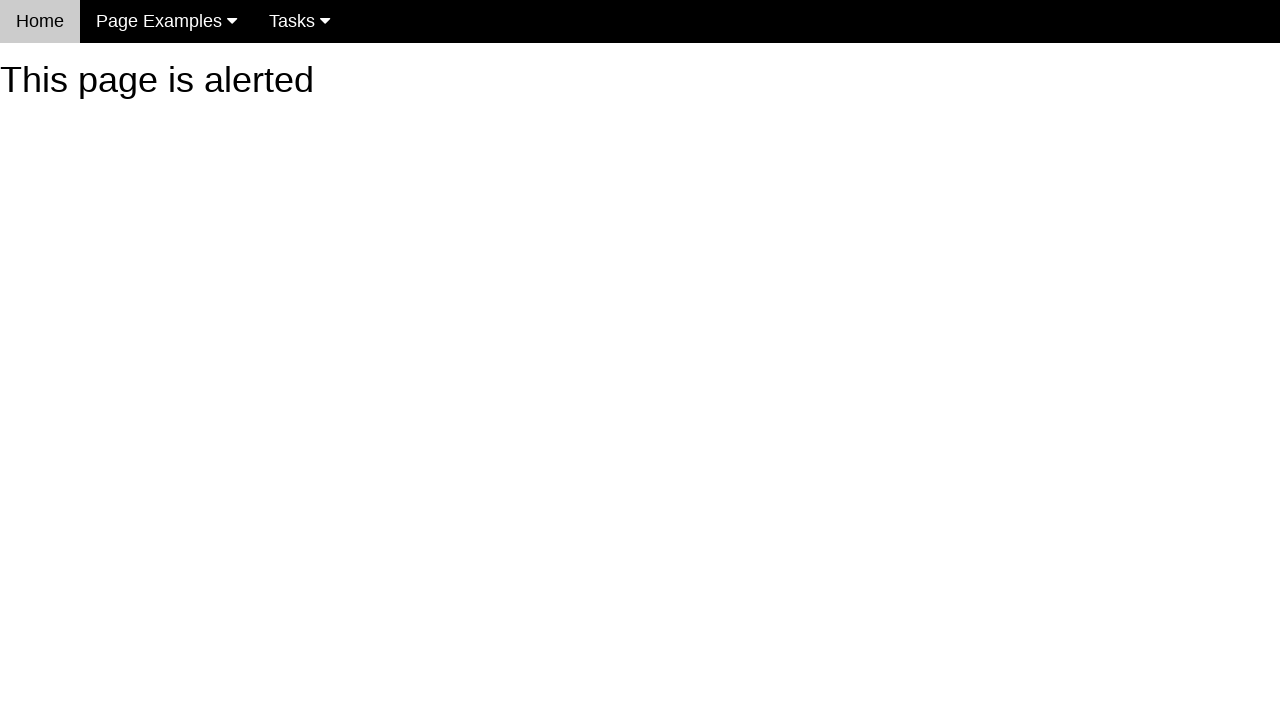

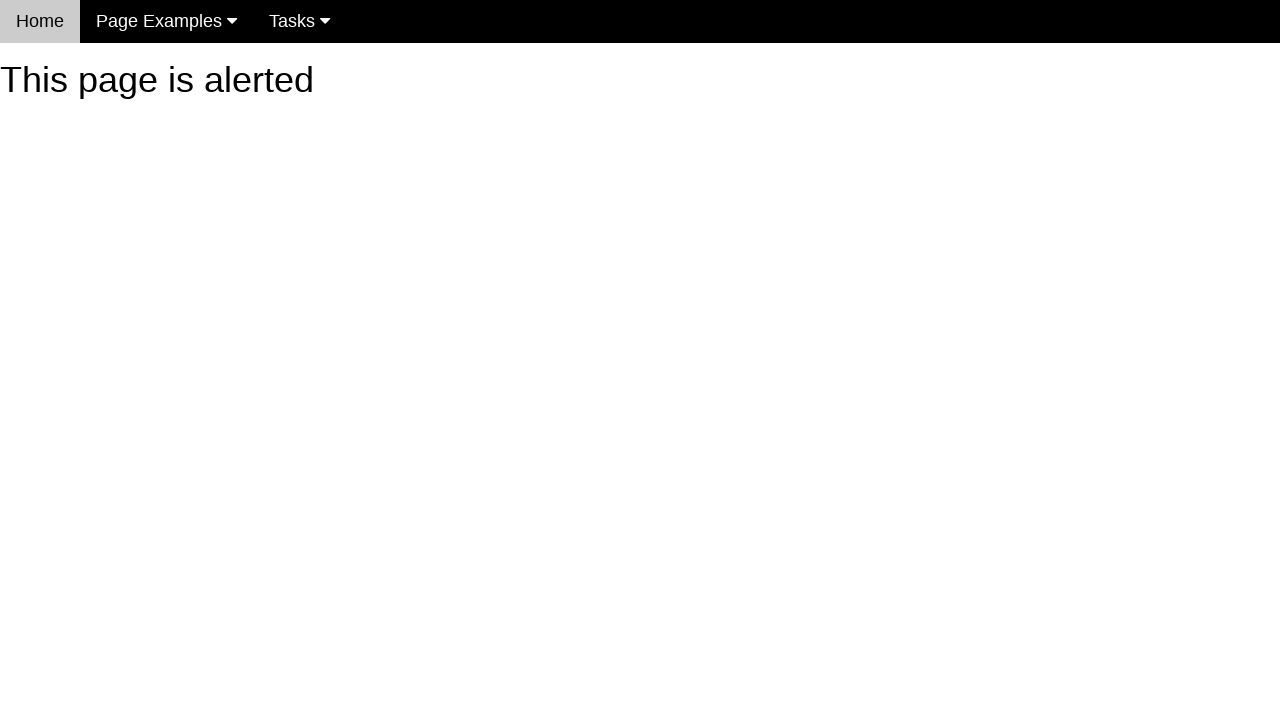